Tests that edits are saved when the input loses focus (blur event)

Starting URL: https://demo.playwright.dev/todomvc

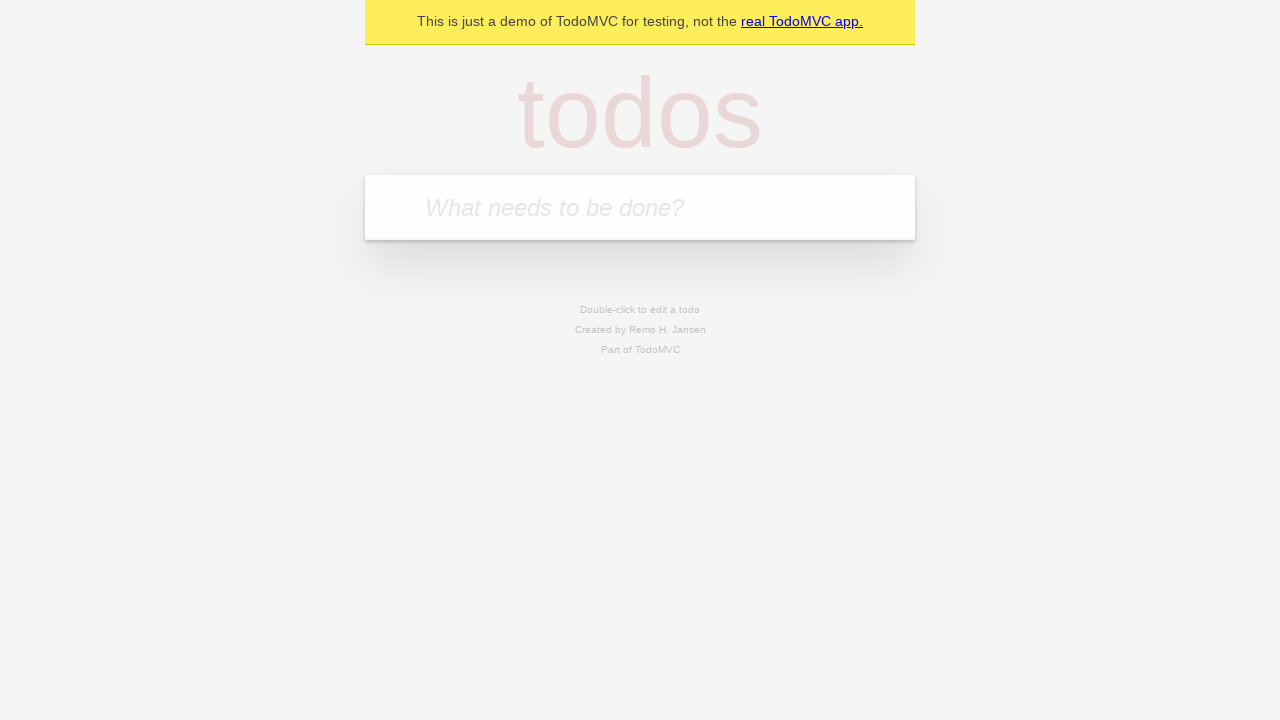

Filled new todo input with 'buy some cheese' on internal:attr=[placeholder="What needs to be done?"i]
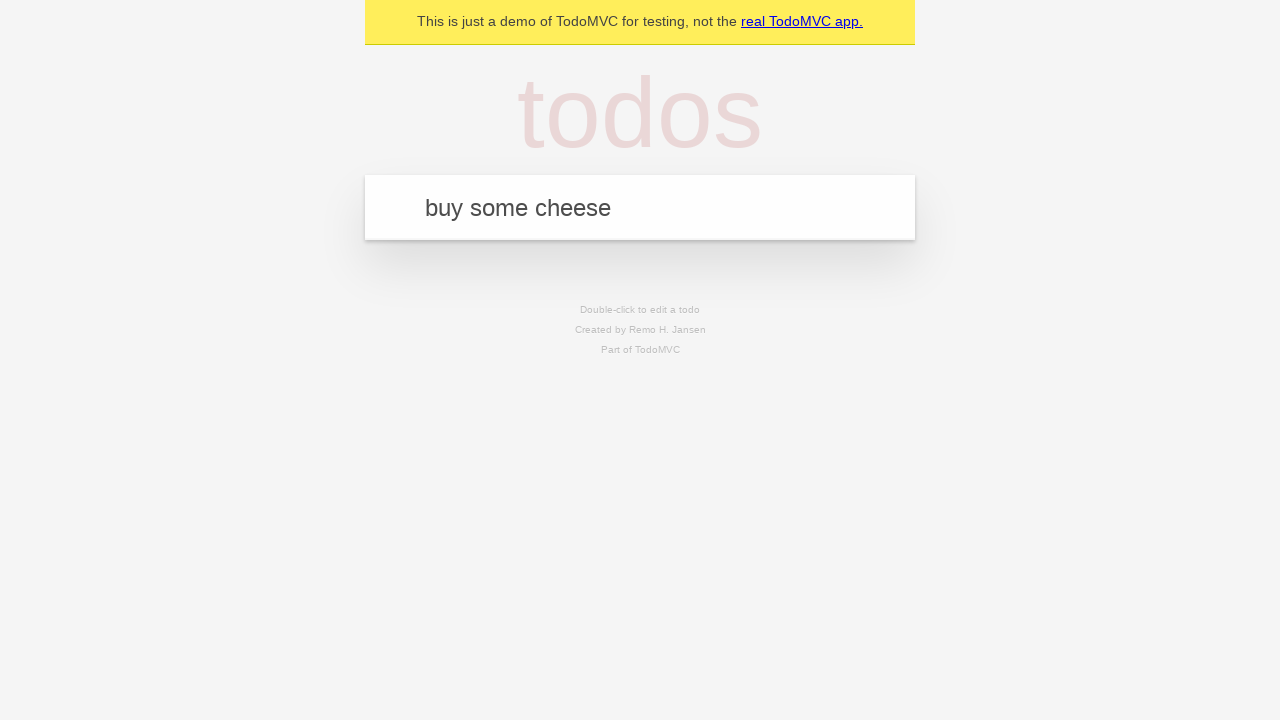

Pressed Enter to create todo 'buy some cheese' on internal:attr=[placeholder="What needs to be done?"i]
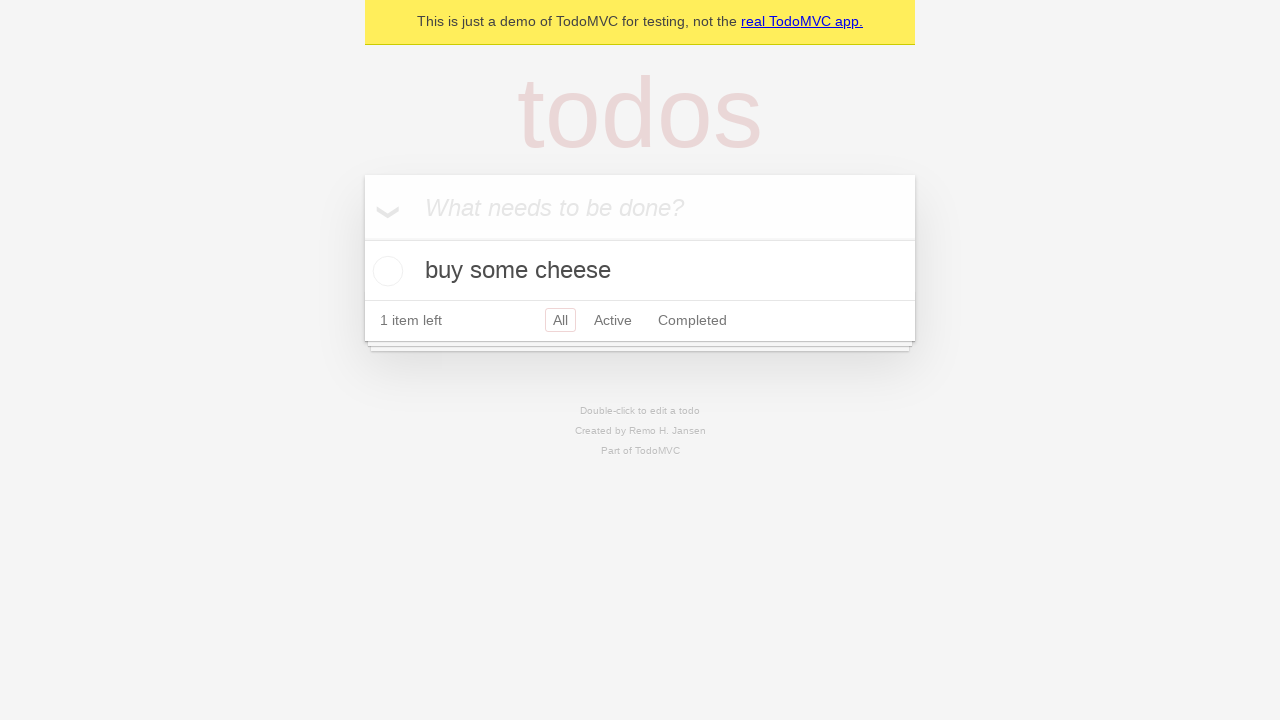

Filled new todo input with 'feed the cat' on internal:attr=[placeholder="What needs to be done?"i]
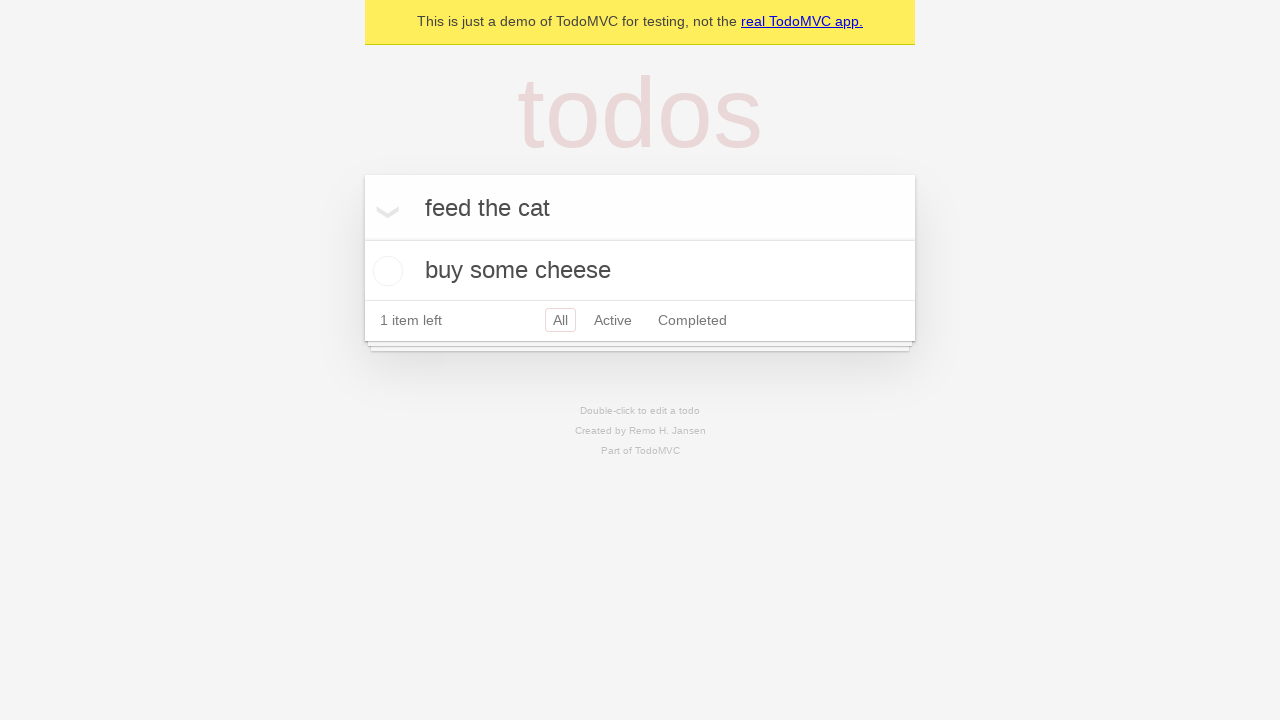

Pressed Enter to create todo 'feed the cat' on internal:attr=[placeholder="What needs to be done?"i]
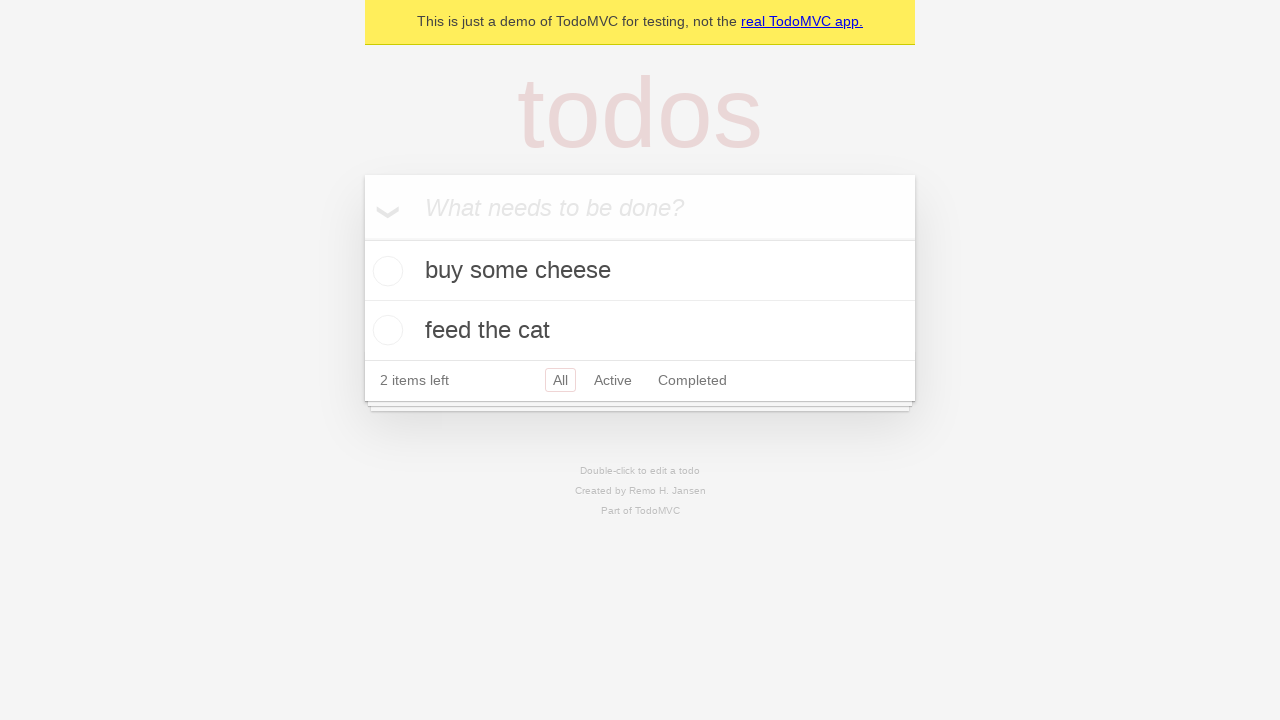

Filled new todo input with 'book a doctors appointment' on internal:attr=[placeholder="What needs to be done?"i]
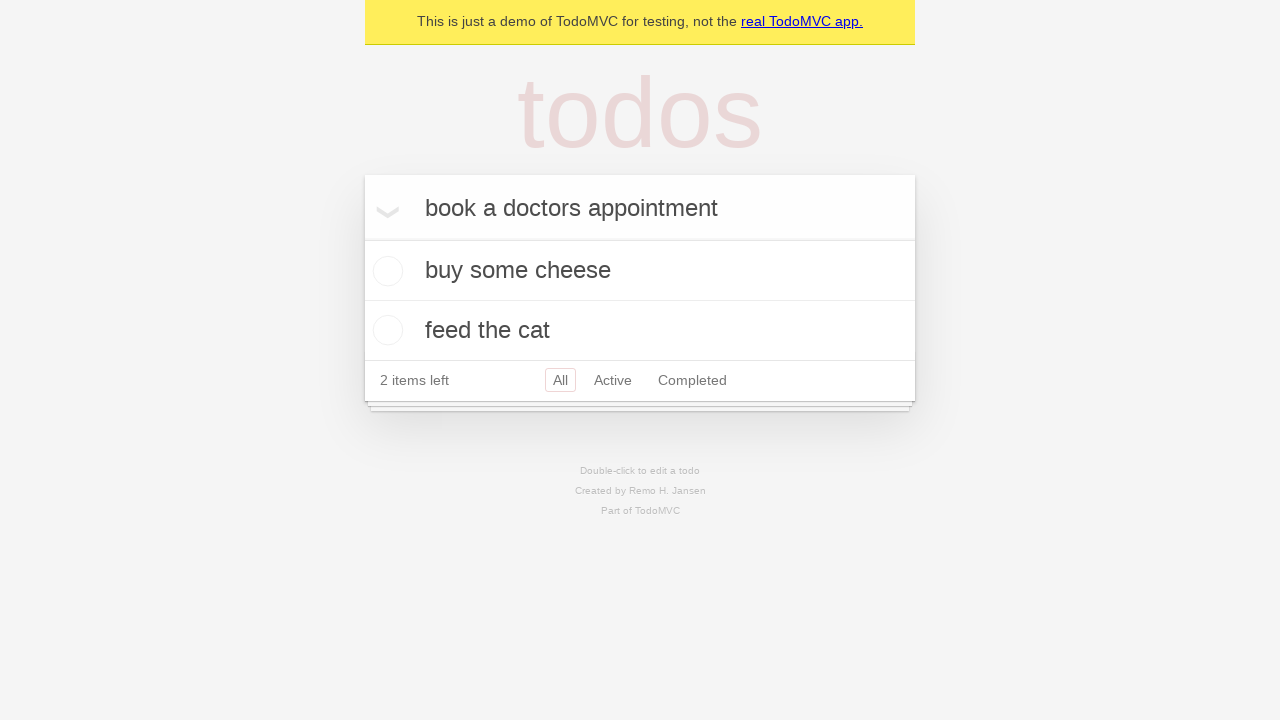

Pressed Enter to create todo 'book a doctors appointment' on internal:attr=[placeholder="What needs to be done?"i]
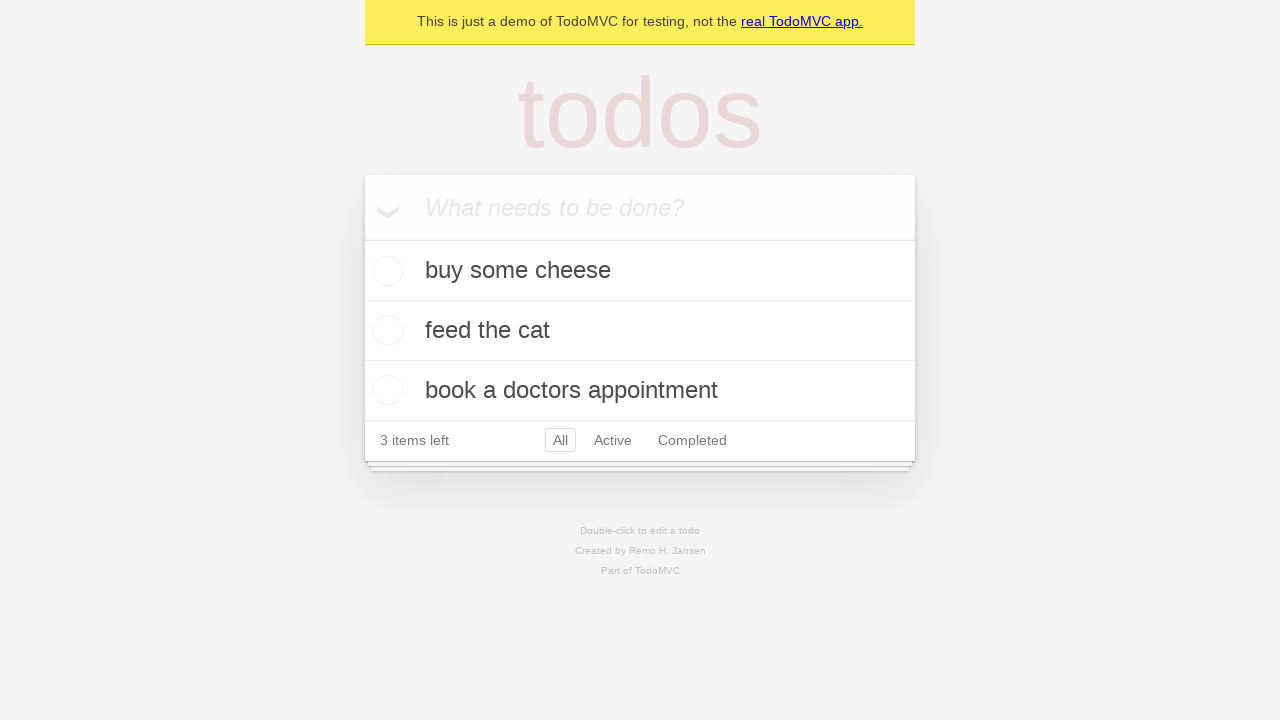

Waited for all 3 todos to be added to the page
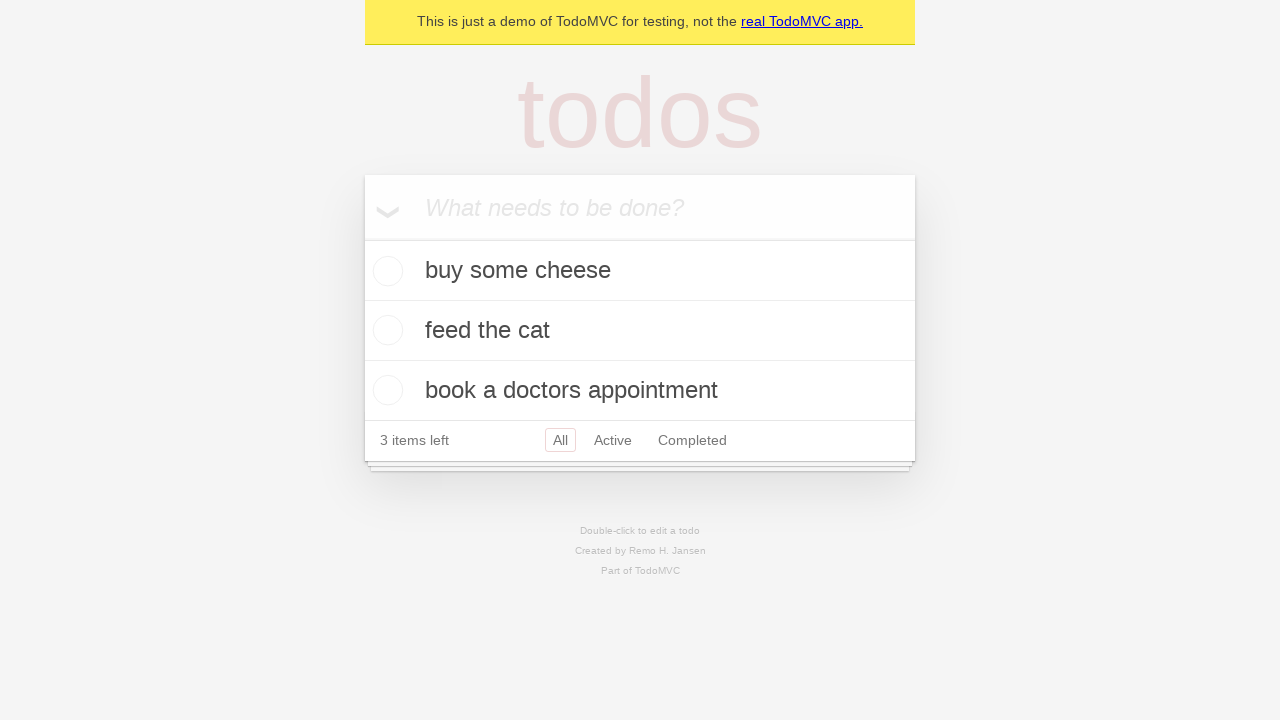

Double-clicked second todo to enter edit mode at (640, 331) on internal:testid=[data-testid="todo-item"s] >> nth=1
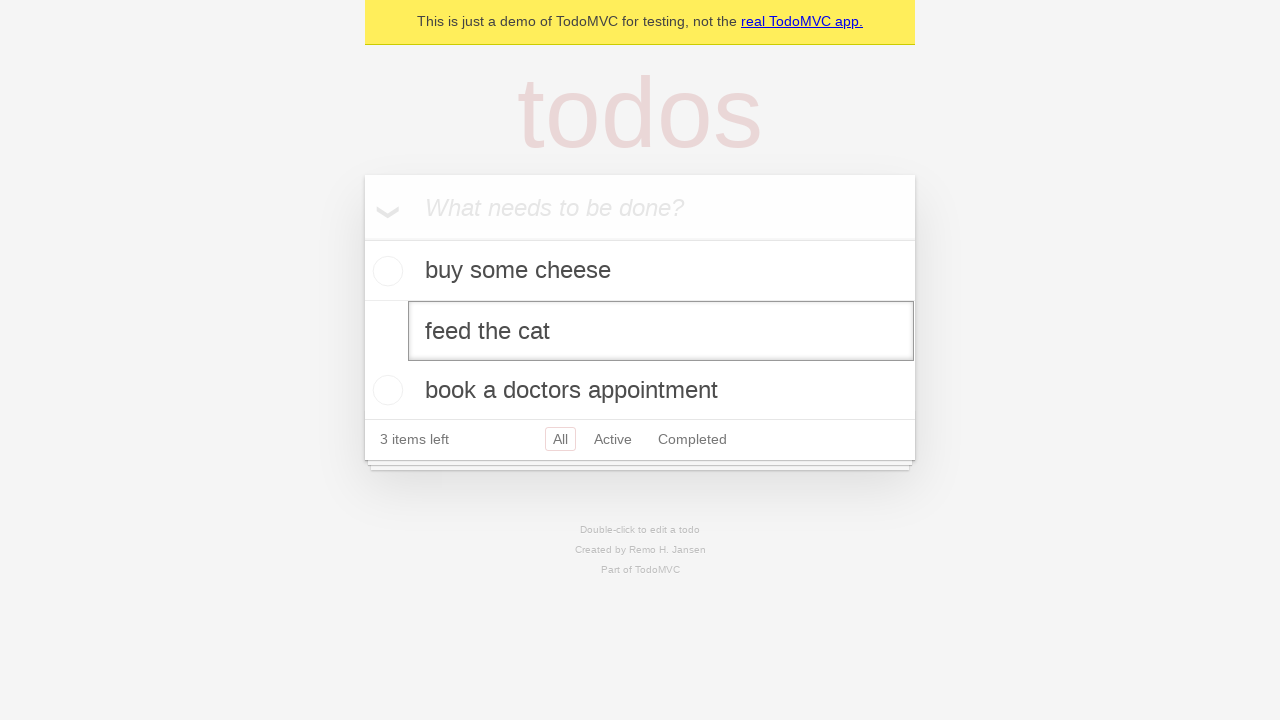

Filled edit input with new todo text 'buy some sausages' on internal:testid=[data-testid="todo-item"s] >> nth=1 >> internal:role=textbox[nam
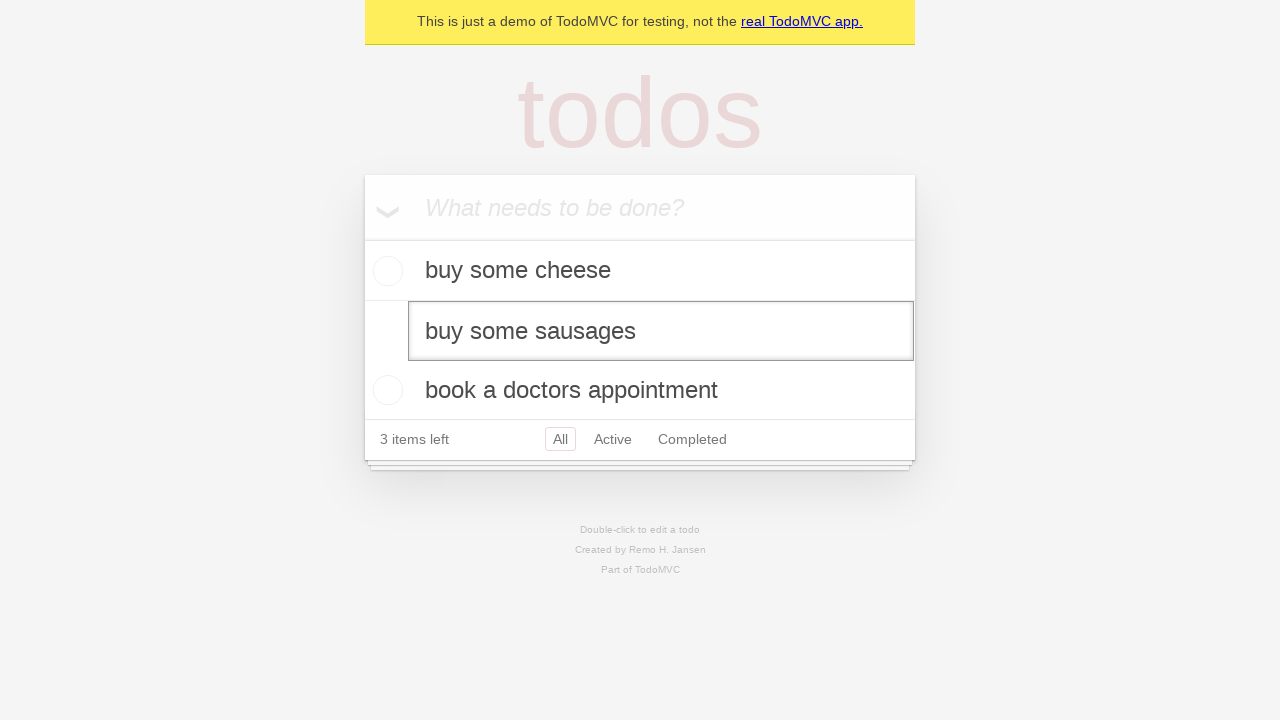

Dispatched blur event to save edits
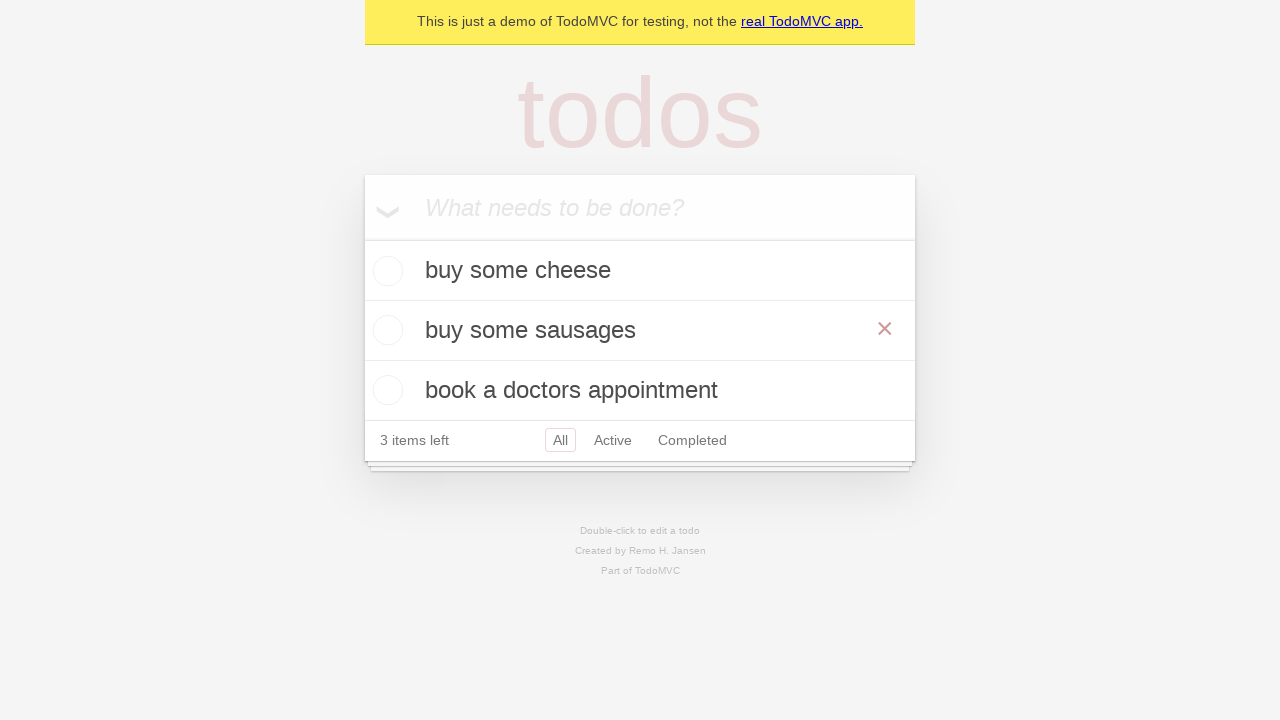

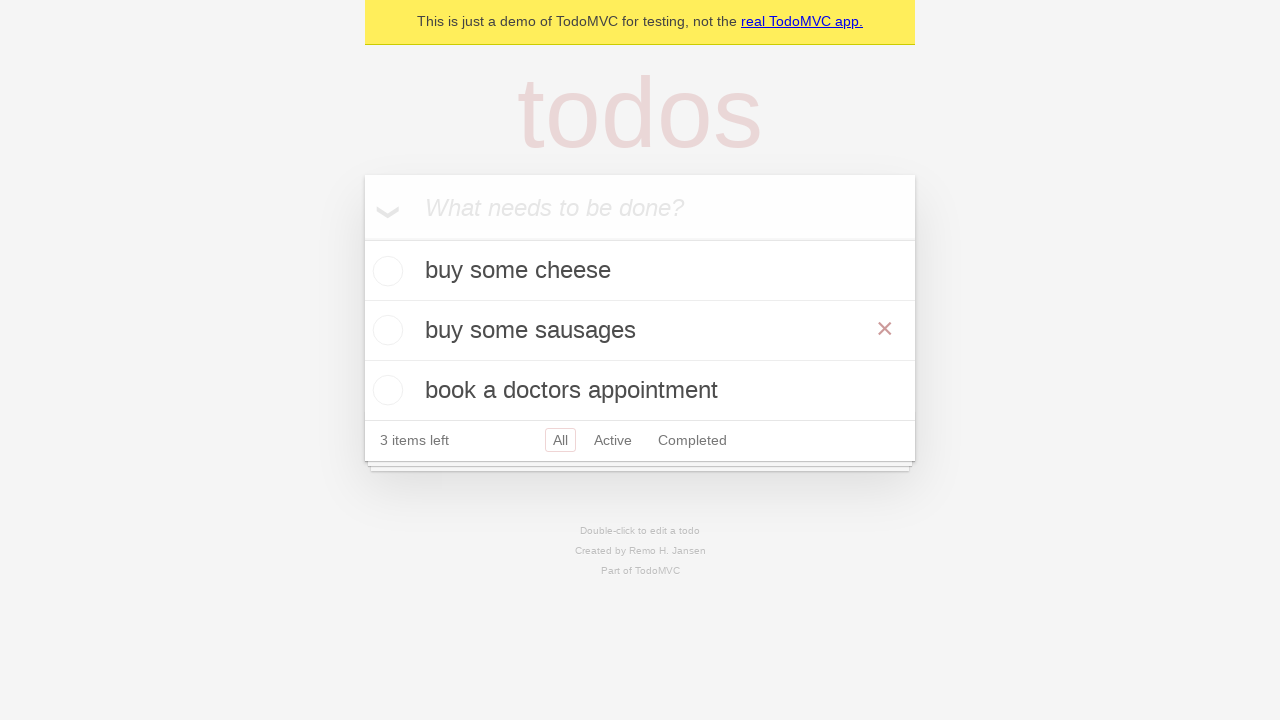